Tests datepicker functionality by clicking on the datepicker field, navigating to a future month (90 days from today), and selecting the target date from the calendar widget.

Starting URL: https://testautomationpractice.blogspot.com/

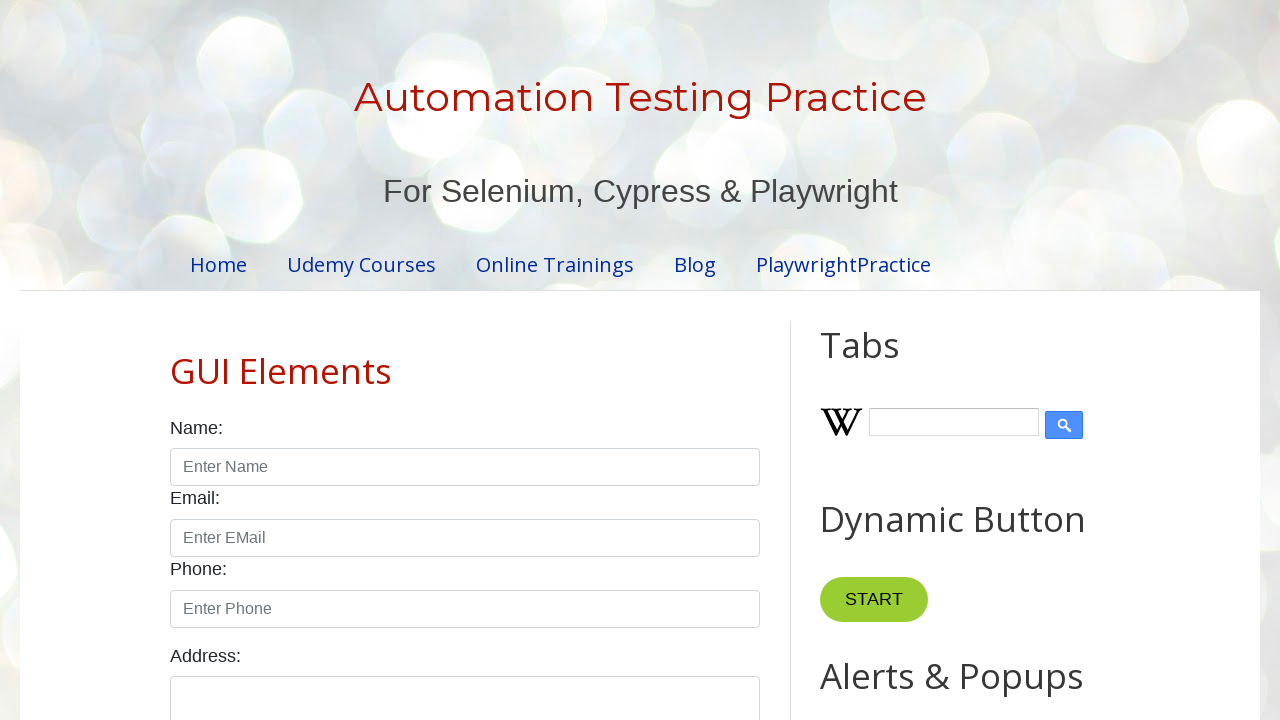

Clicked on datepicker field to open calendar widget at (515, 360) on #datepicker
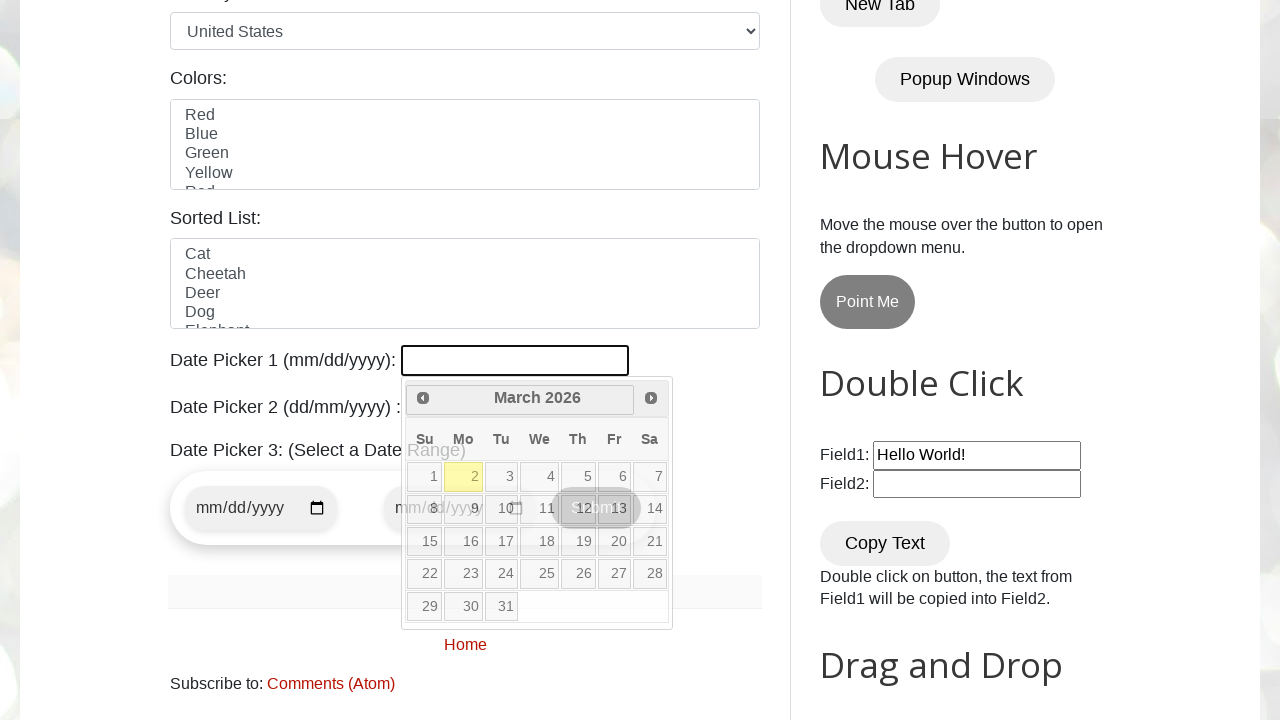

Checked current calendar view: March 2026
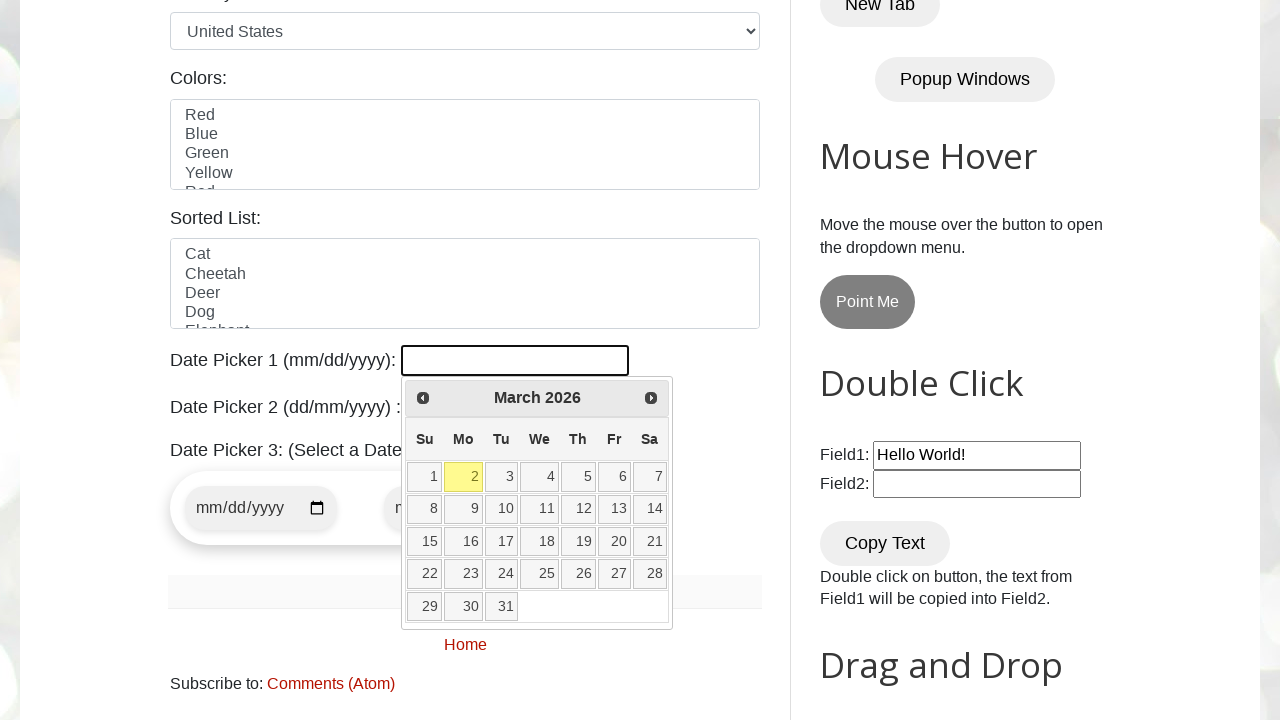

Clicked next button to navigate towards target month May 2026 at (651, 398) on [data-handler="next"]
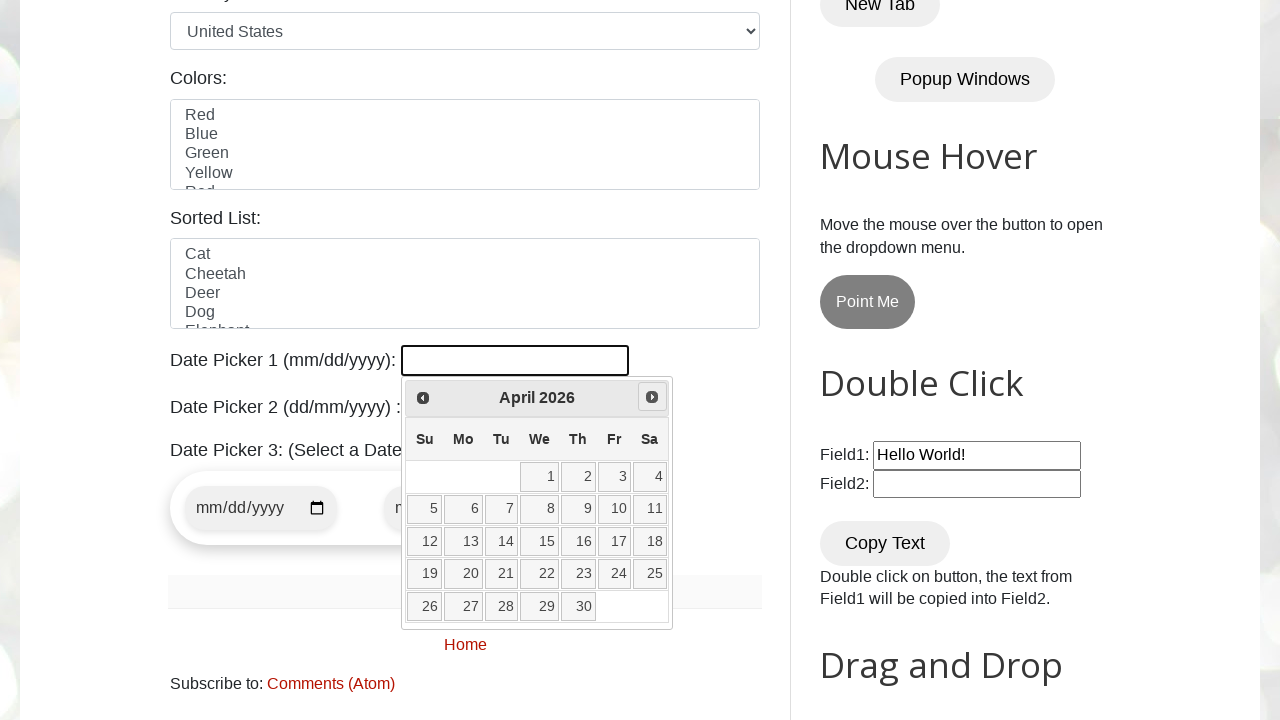

Checked current calendar view: April 2026
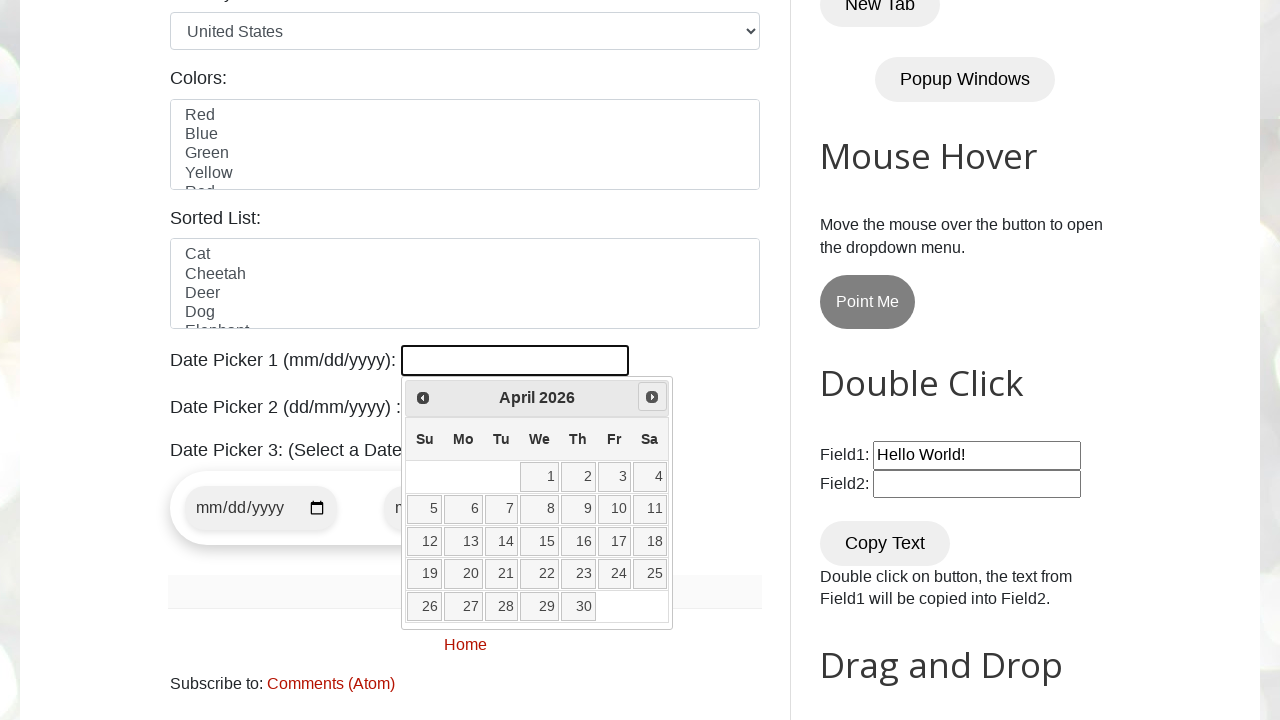

Clicked next button to navigate towards target month May 2026 at (652, 397) on [data-handler="next"]
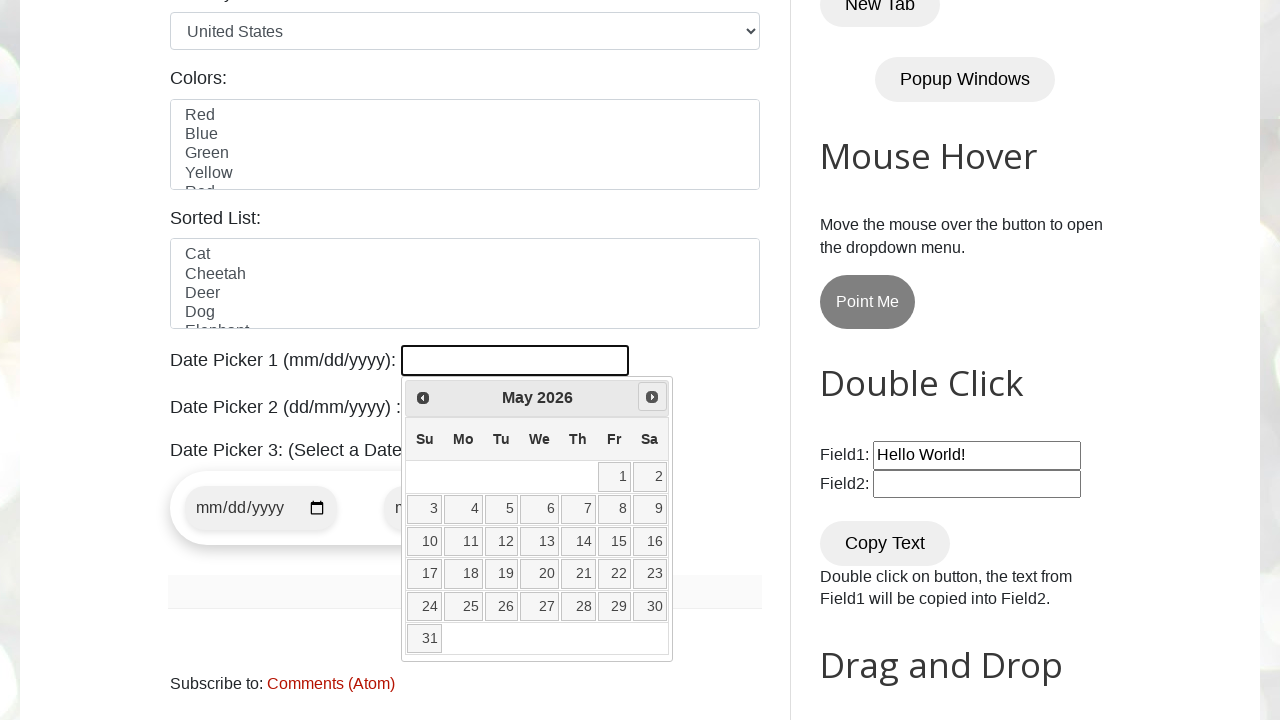

Checked current calendar view: May 2026
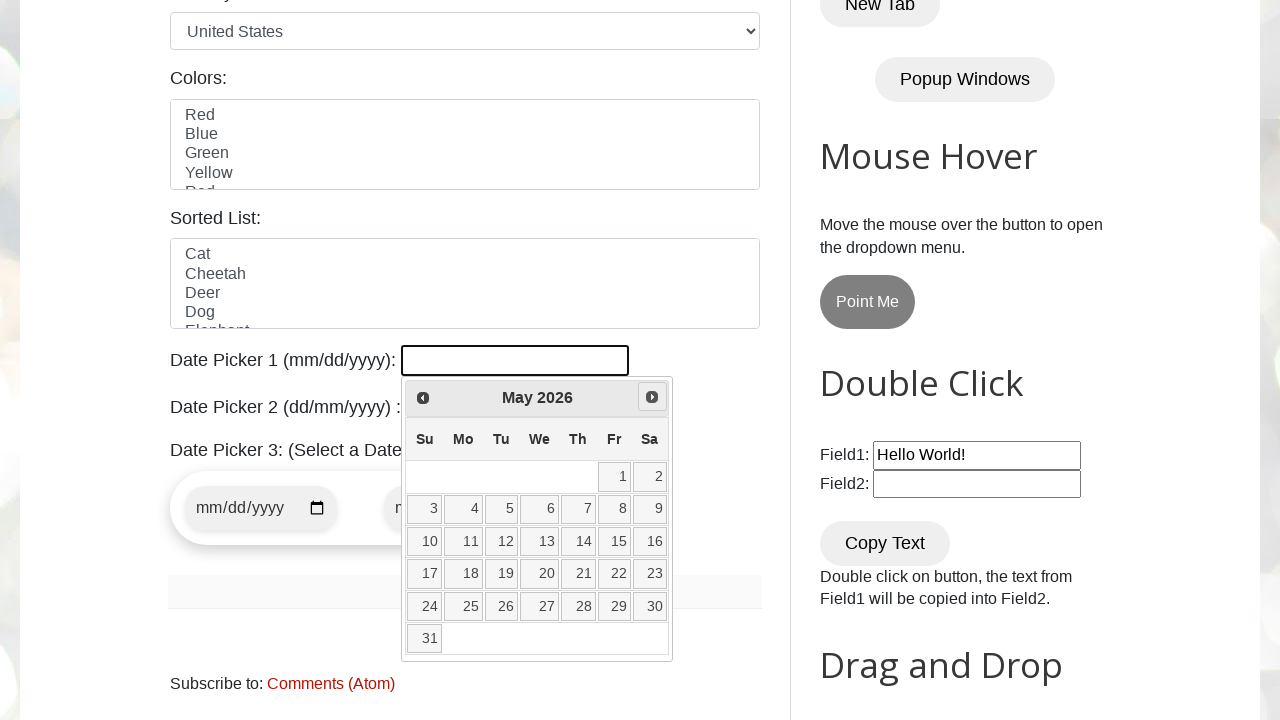

Selected date 31 from calendar widget at (425, 639) on [data-handler="selectDay"] a >> nth=30
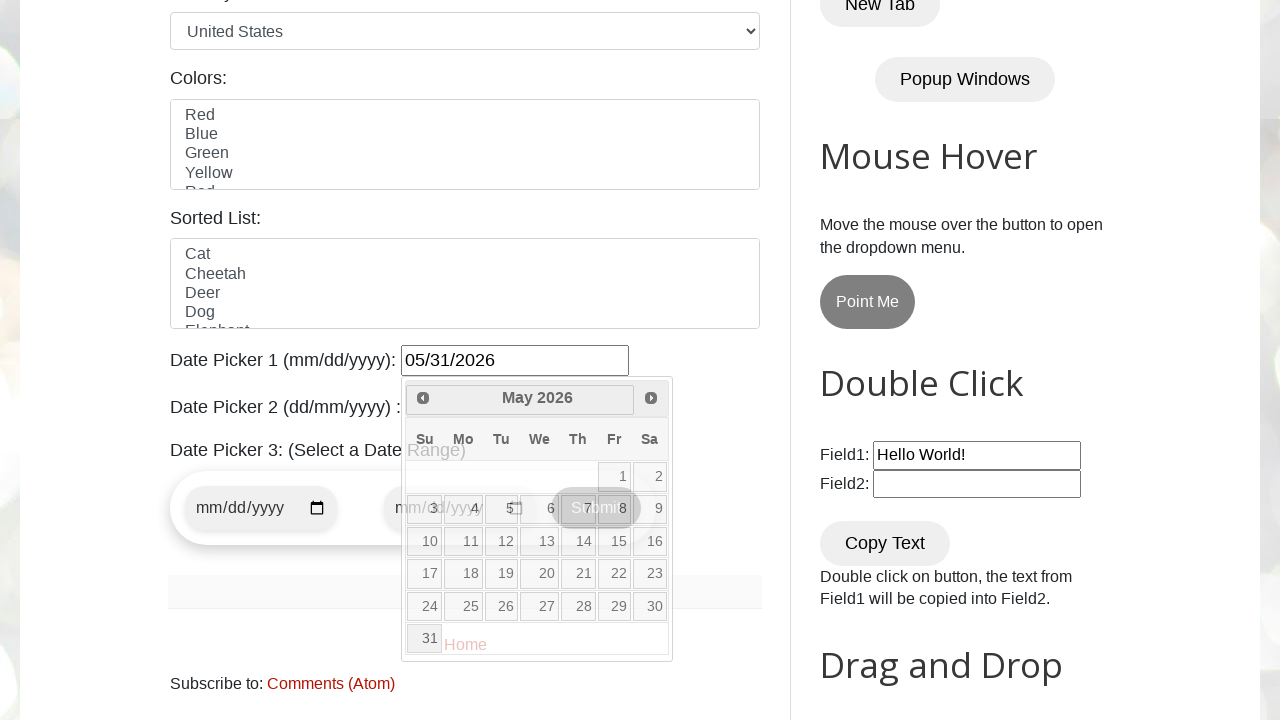

Waited for date selection to complete
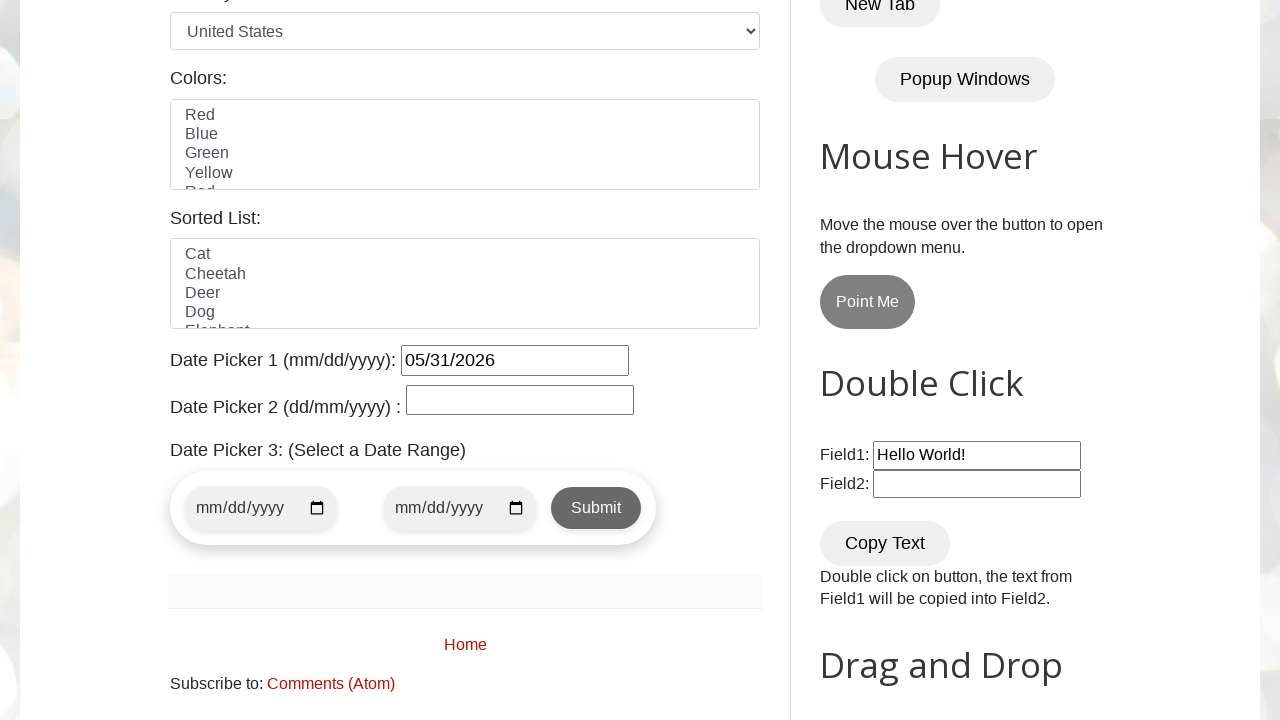

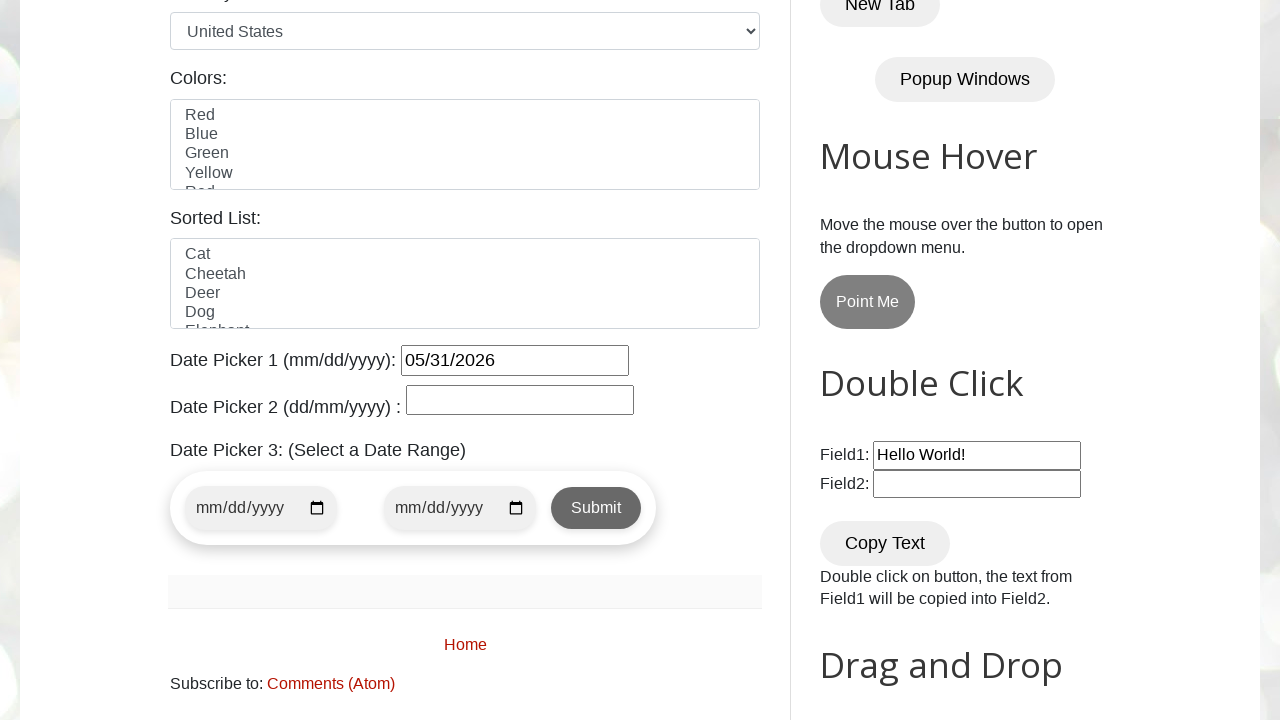